Tests clicking a confirm button, accepting the confirmation dialog, and verifying the result text

Starting URL: https://demoqa.com/alerts

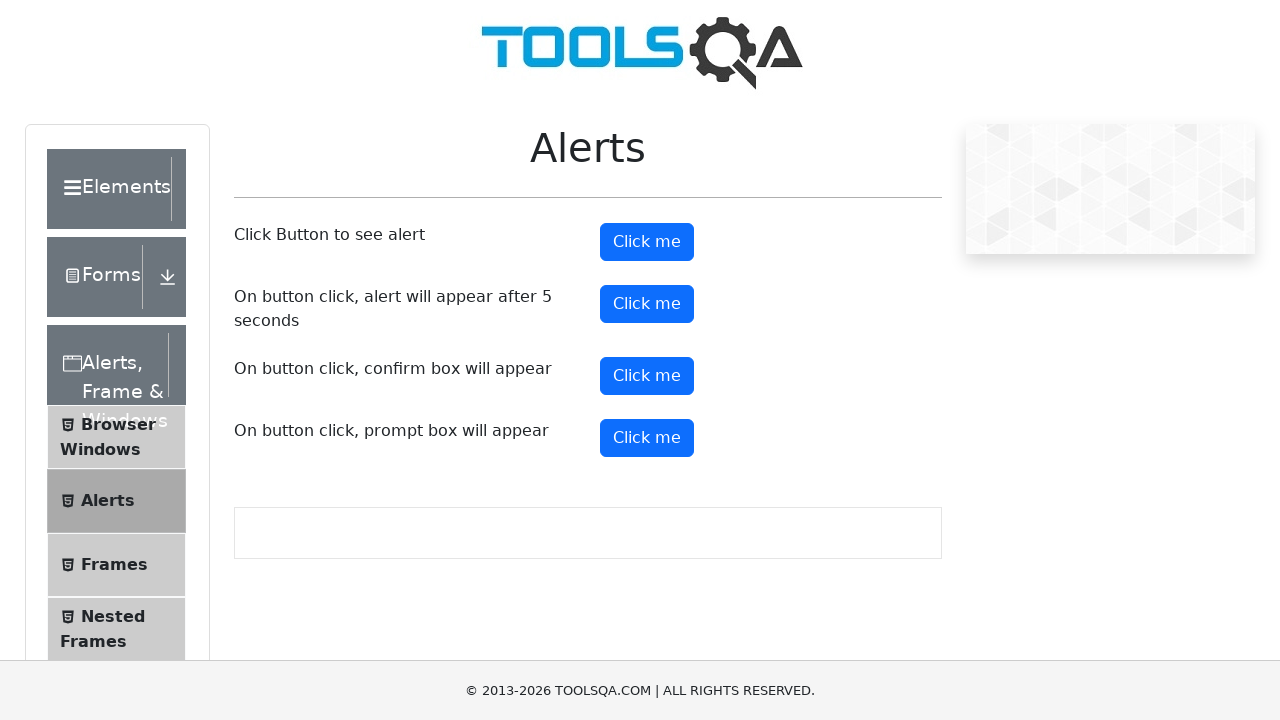

Confirm button is visible
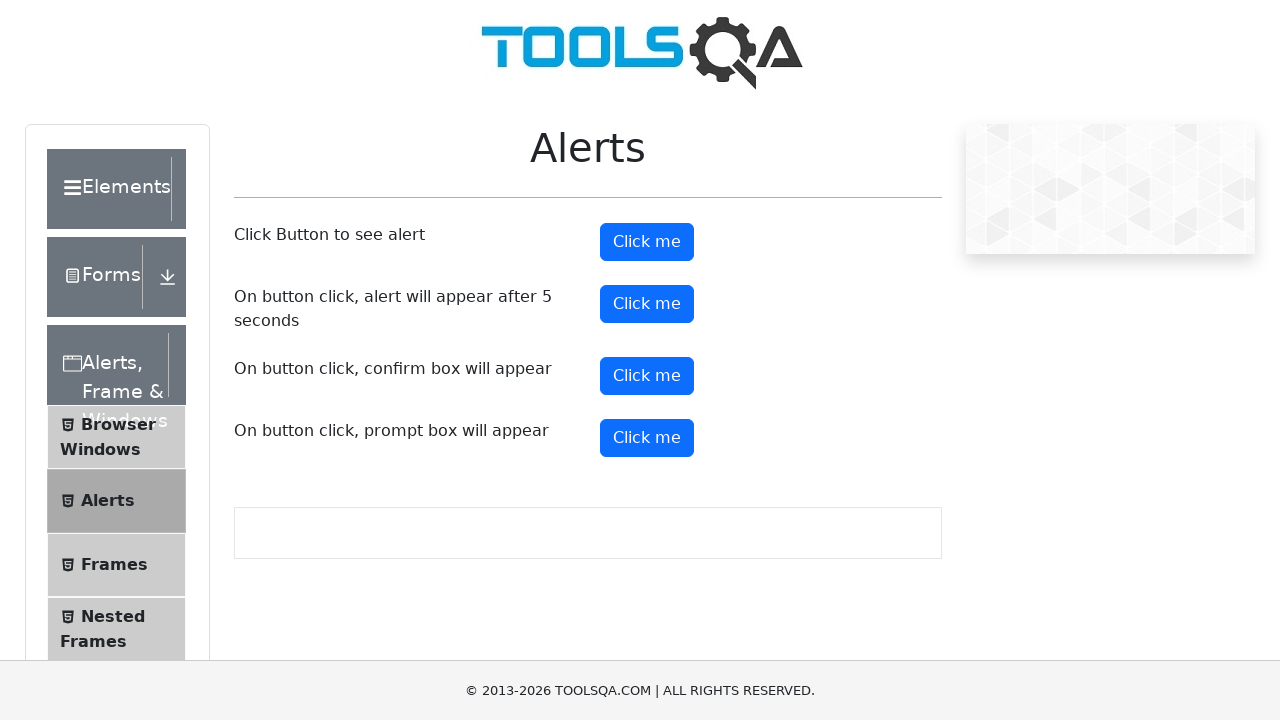

Dialog handler set up to accept confirmation
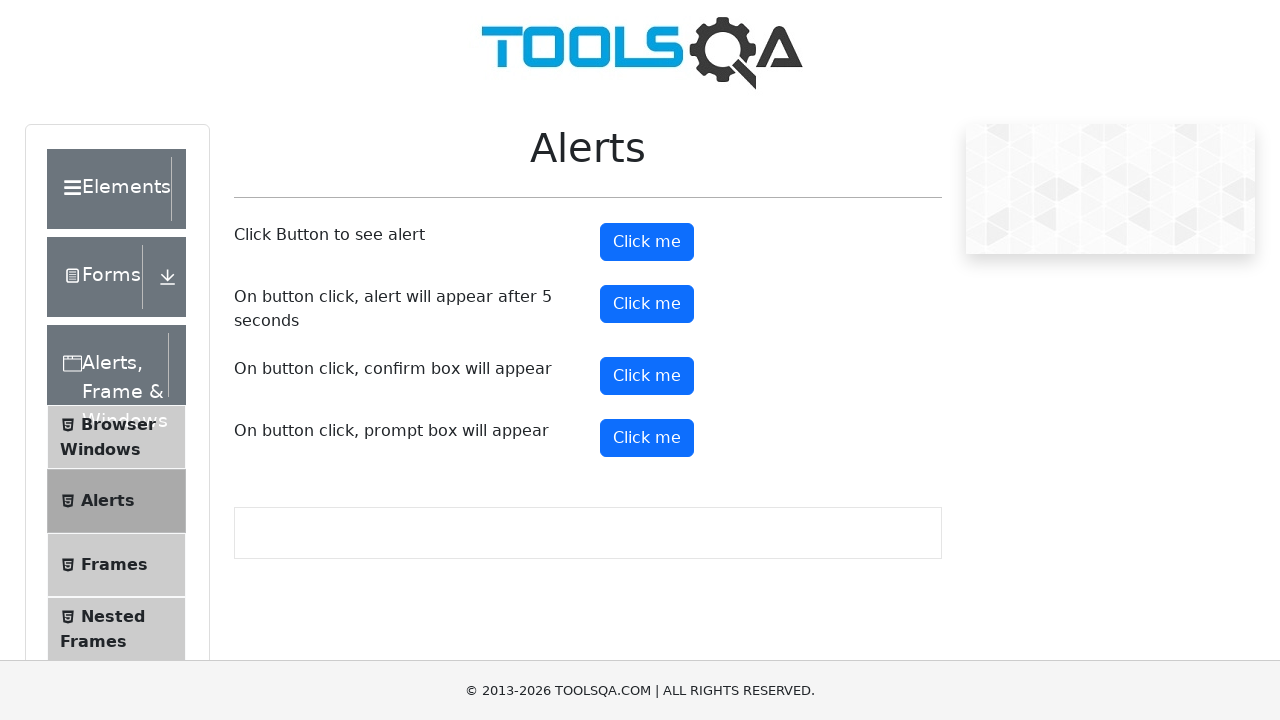

Clicked confirm button to trigger confirmation dialog at (647, 376) on #confirmButton
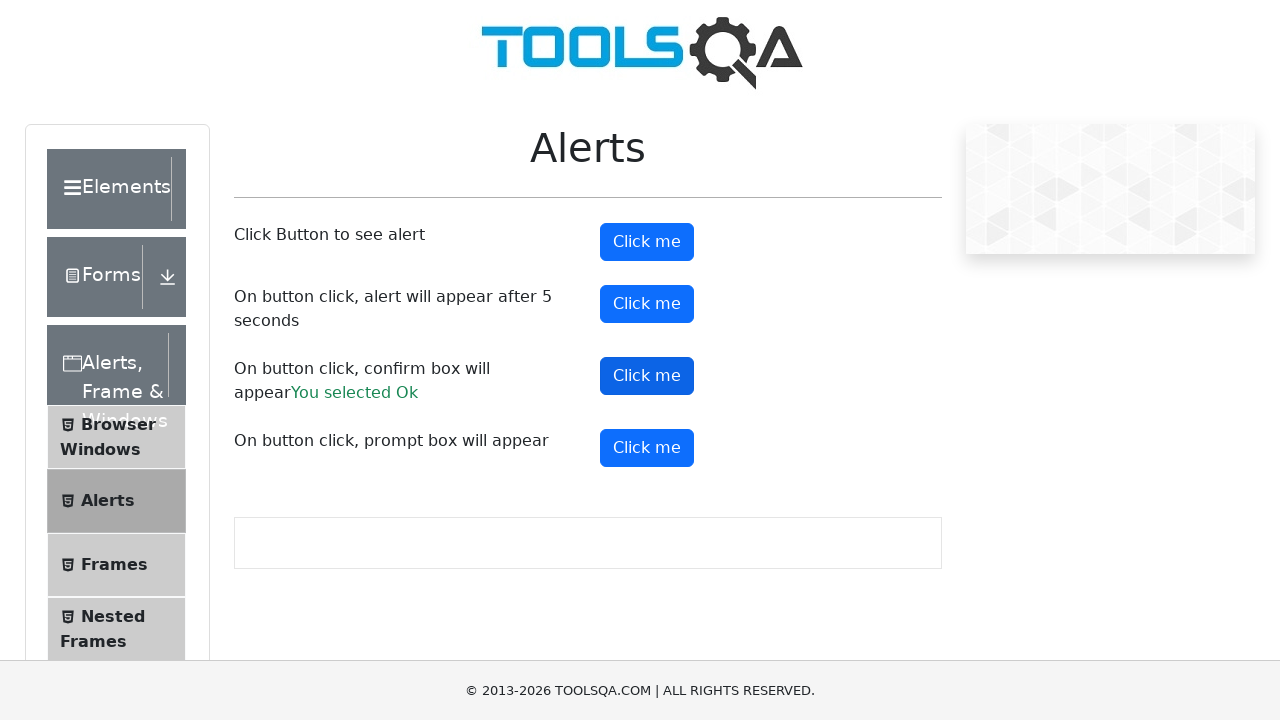

Confirmation result element is now visible
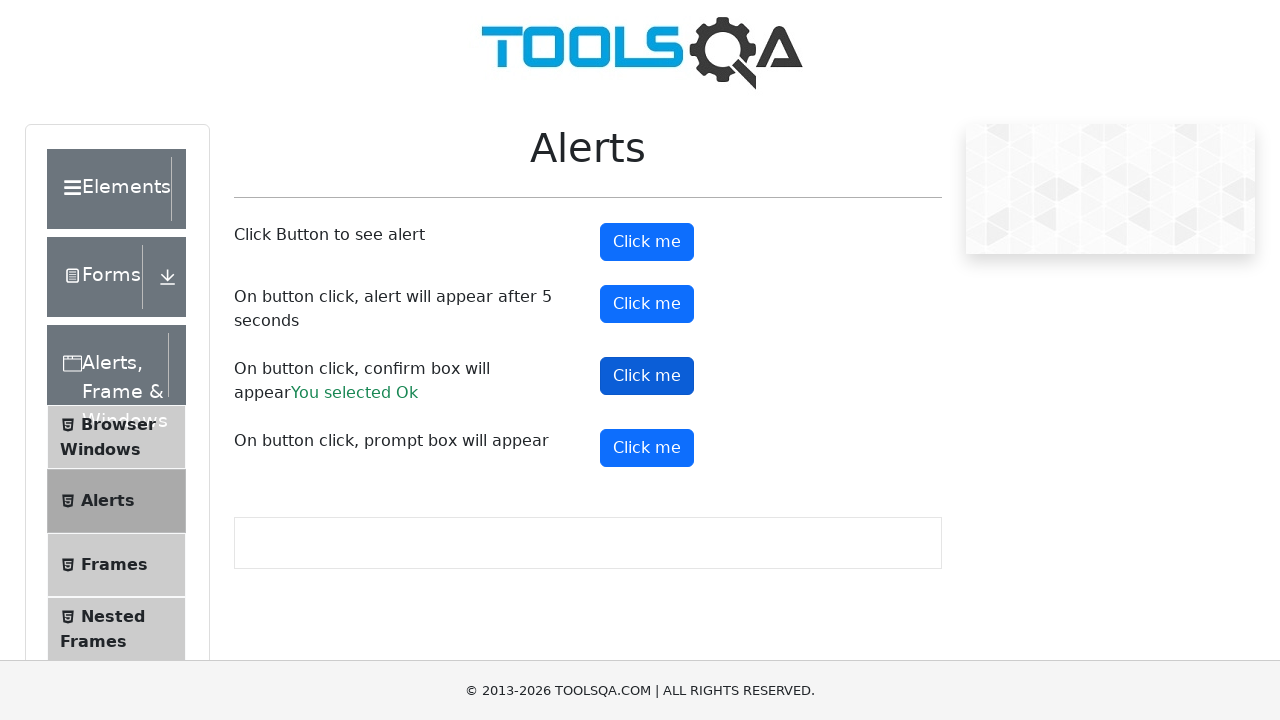

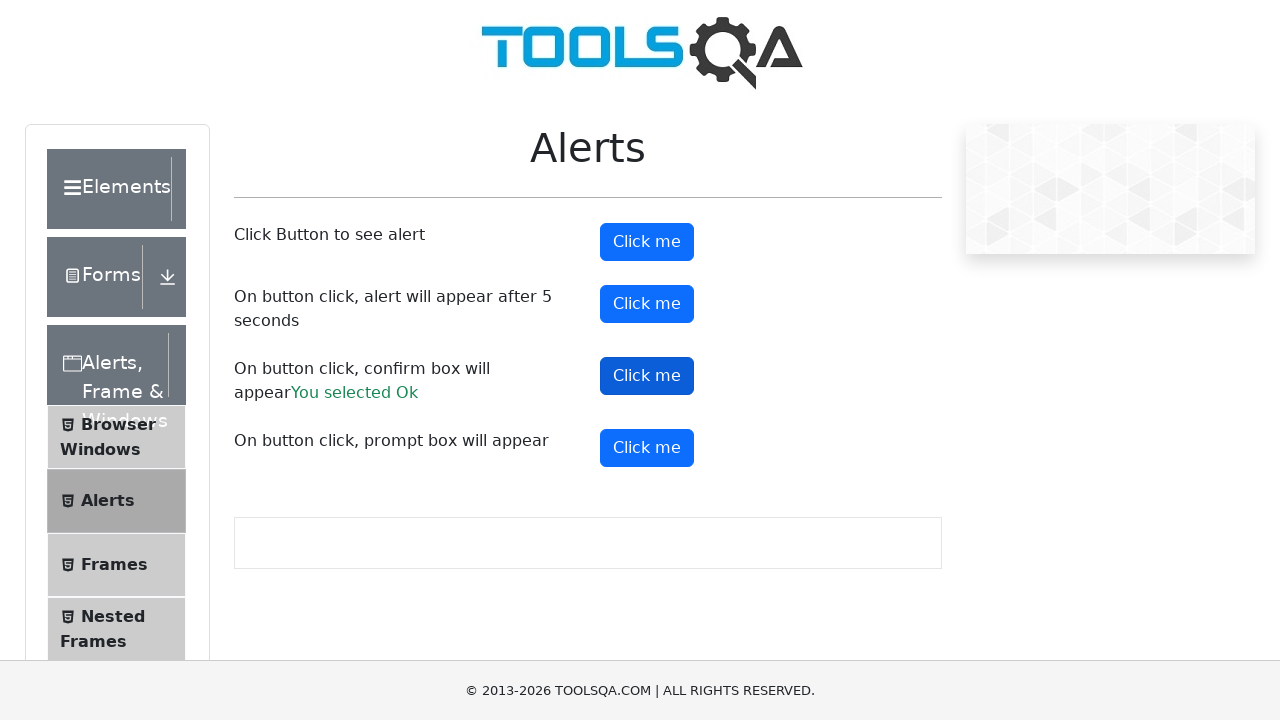